Tests drag and drop functionality on jQueryUI's draggable demo by dragging an element to a new position using ActionChains

Starting URL: https://jqueryui.com/draggable/

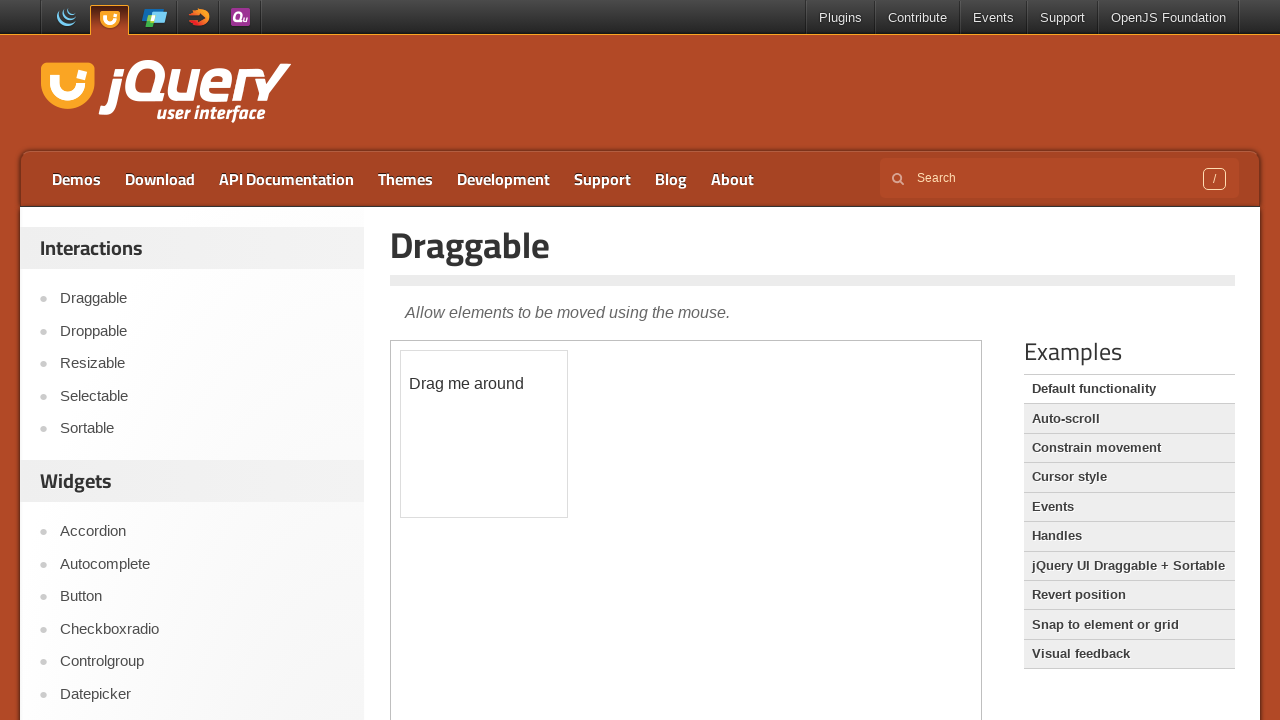

Located demo iframe
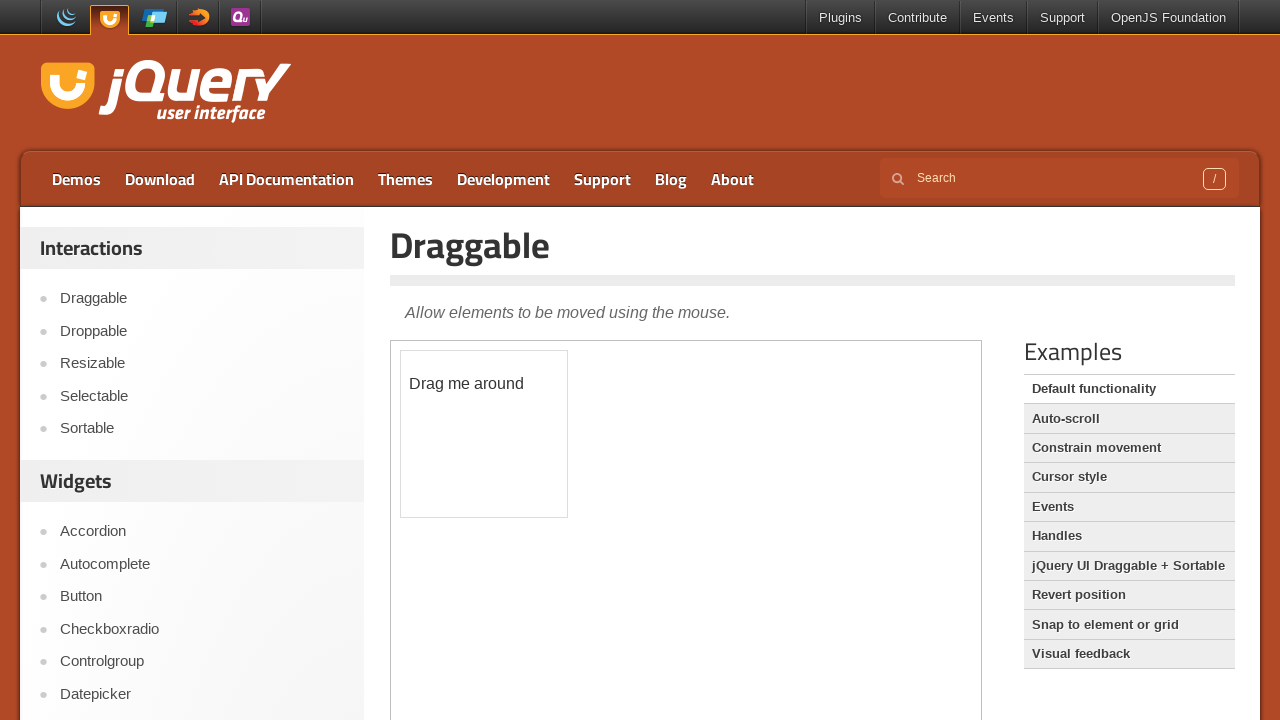

Located draggable element within iframe
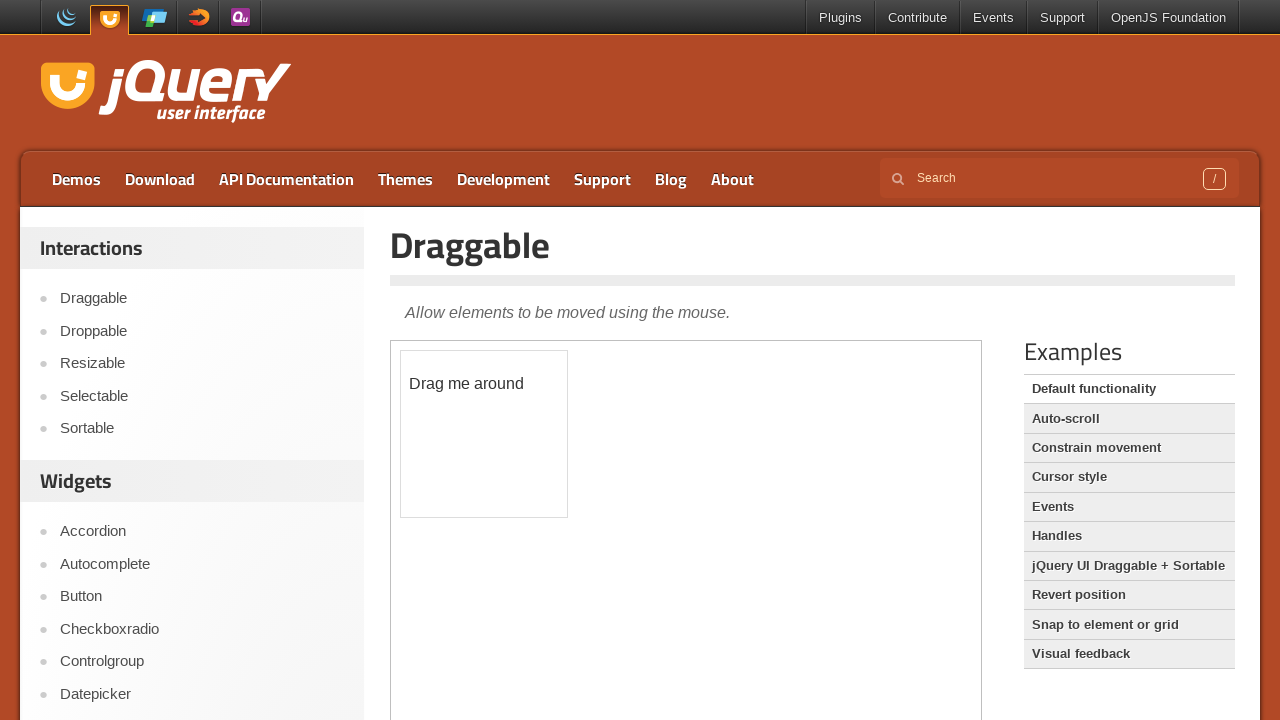

Draggable element became visible
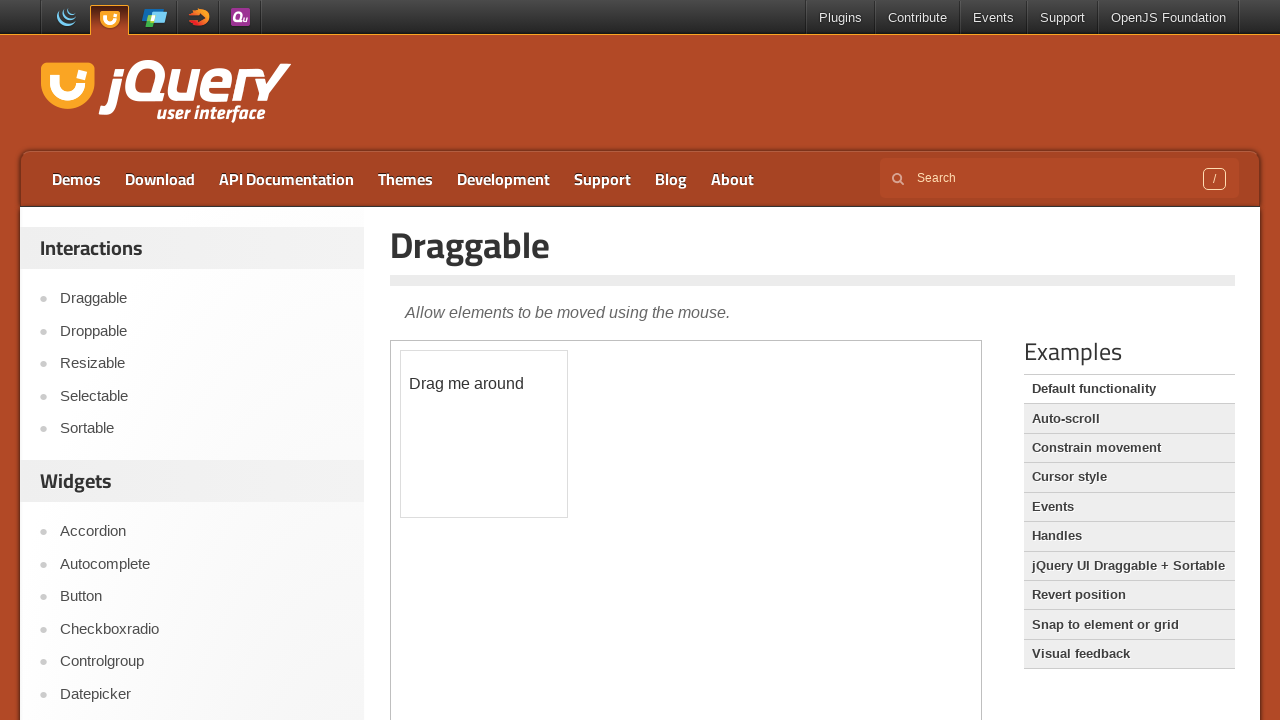

Retrieved bounding box of draggable element
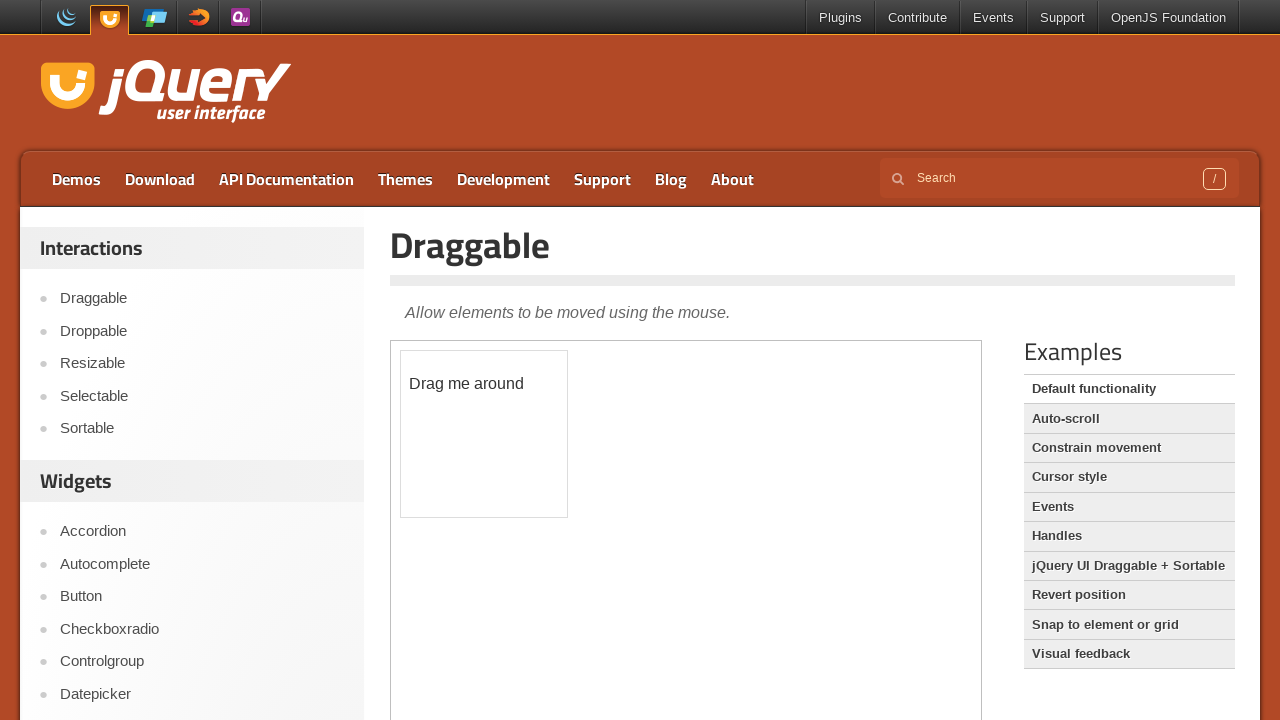

Moved mouse to center of draggable element at (484, 434)
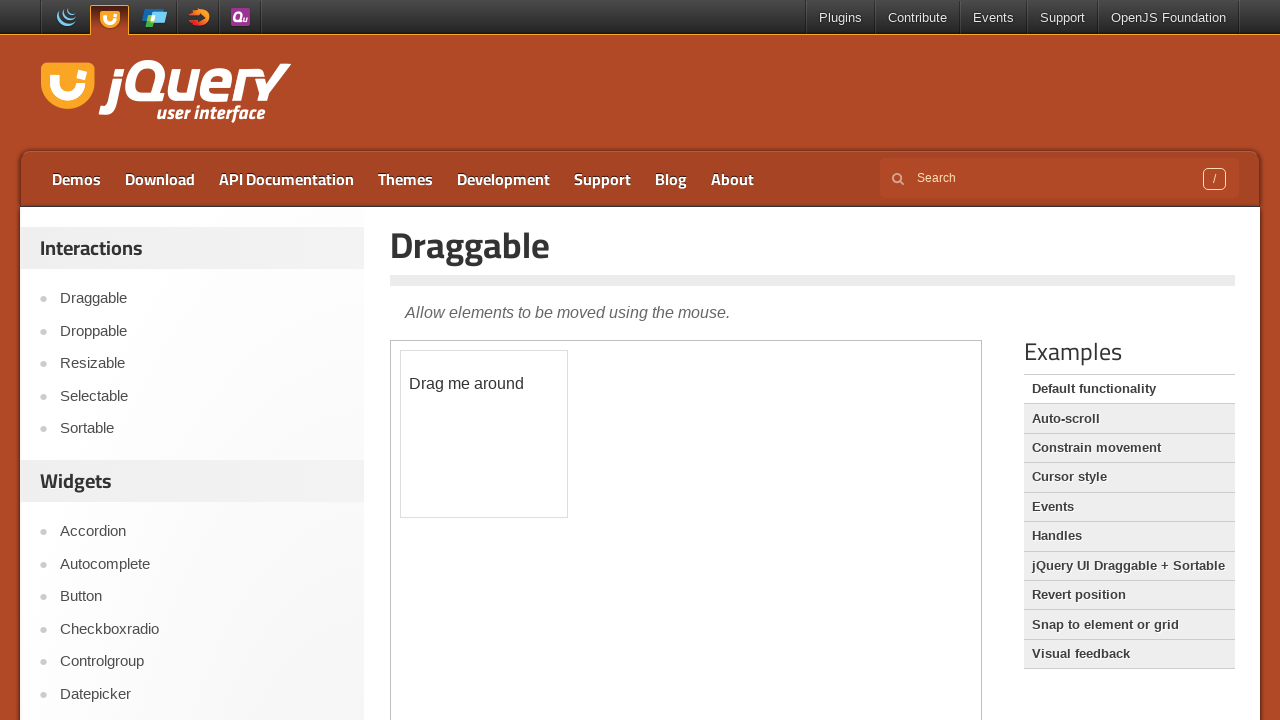

Mouse button pressed down at (484, 434)
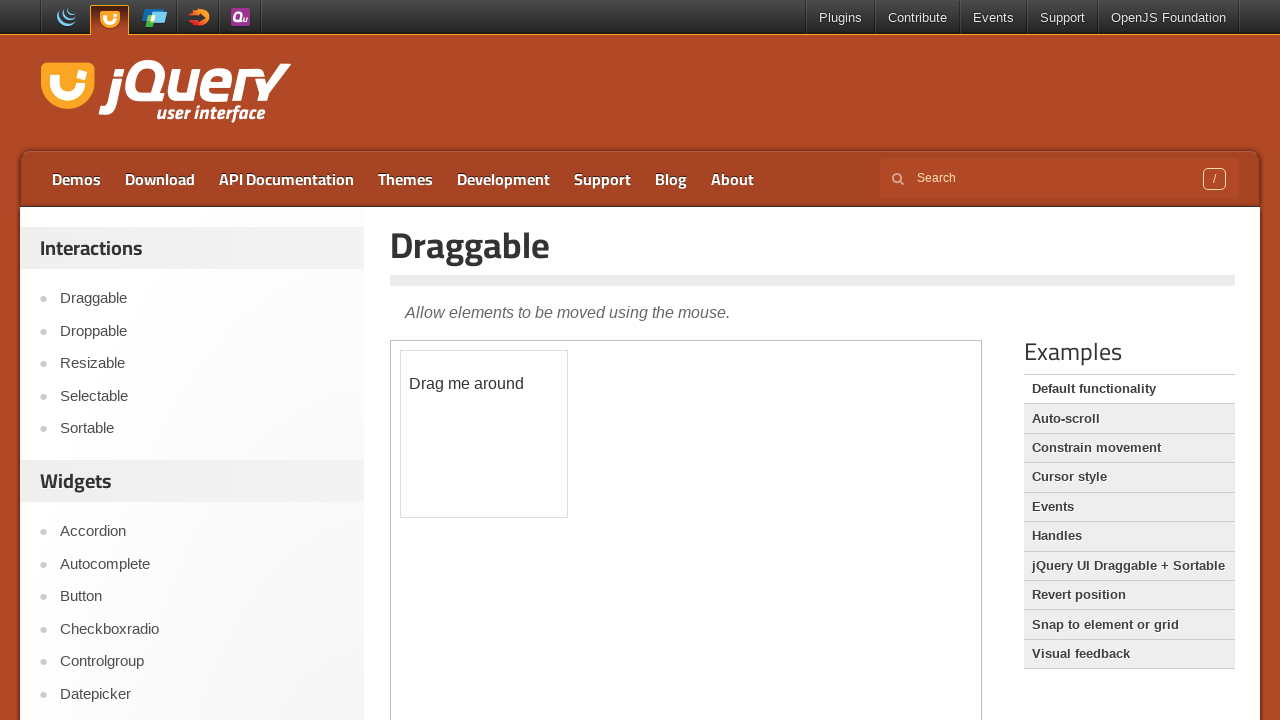

Dragged element 150 pixels right and 150 pixels down at (634, 584)
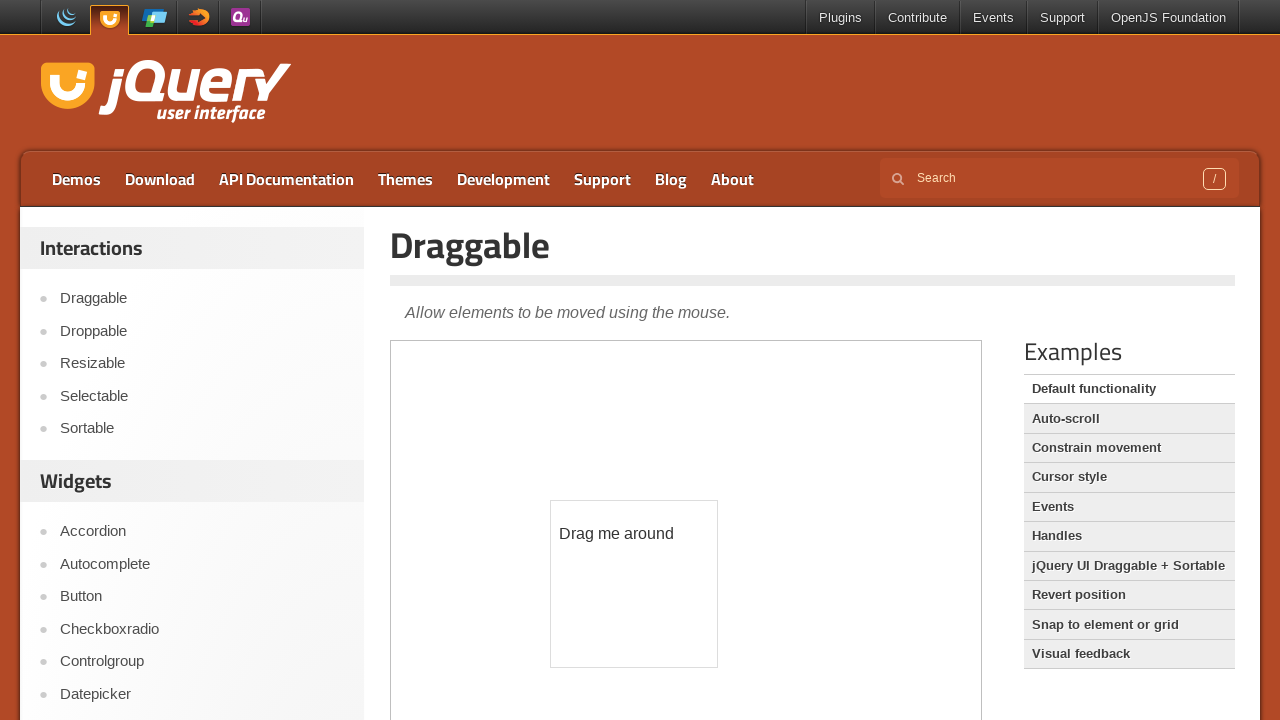

Mouse button released, drag and drop completed at (634, 584)
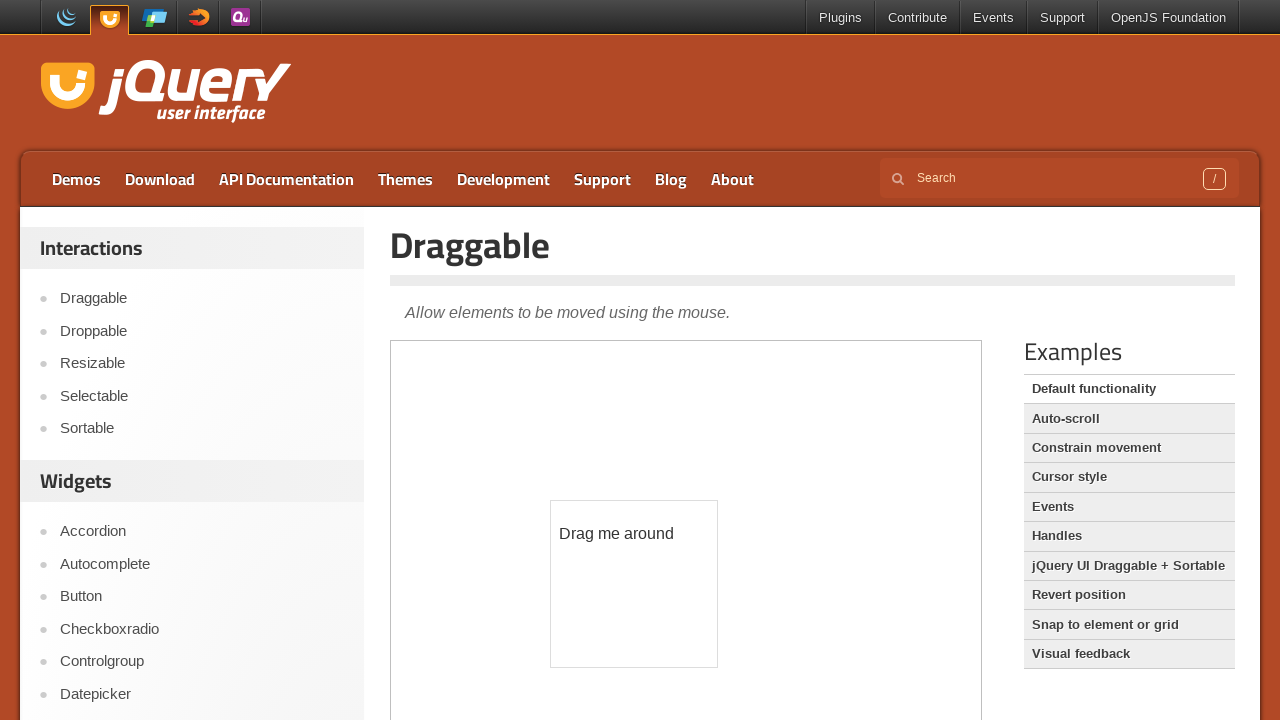

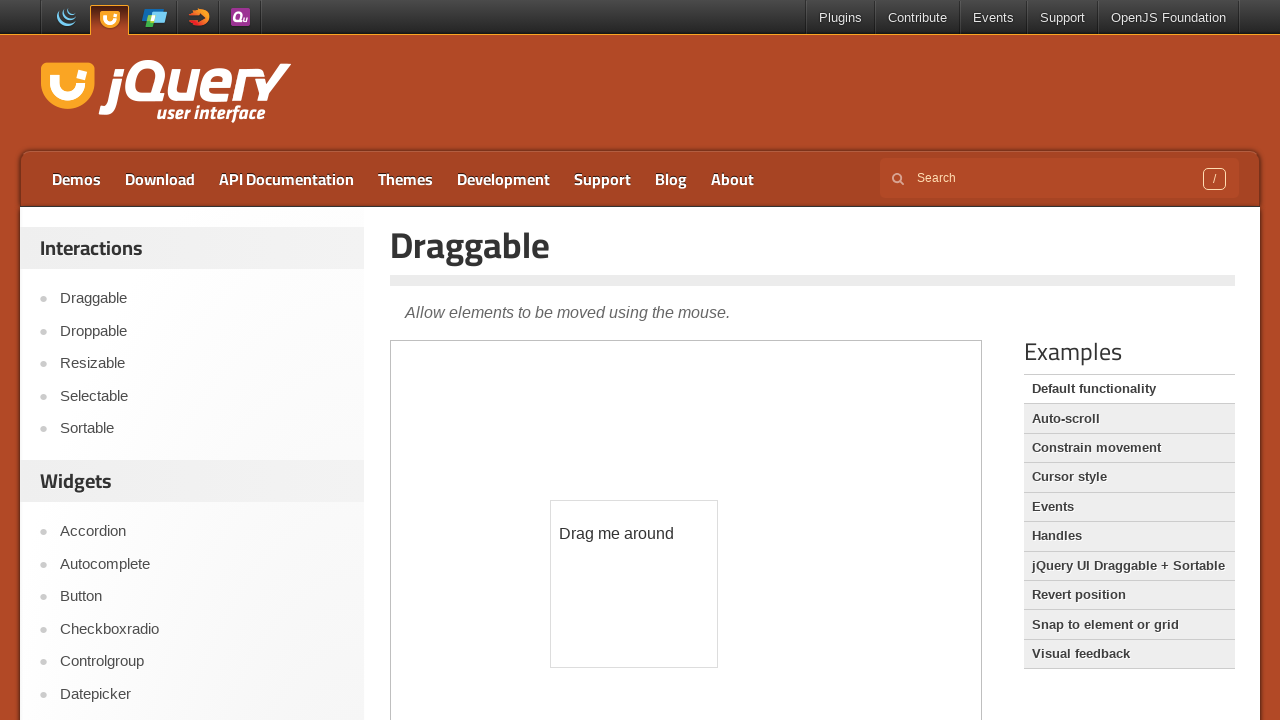